Tests Bootstrap dropdown functionality on HDFC website by clicking a product type dropdown and selecting the "Refinance" option from the list

Starting URL: https://www.hdfc.com/

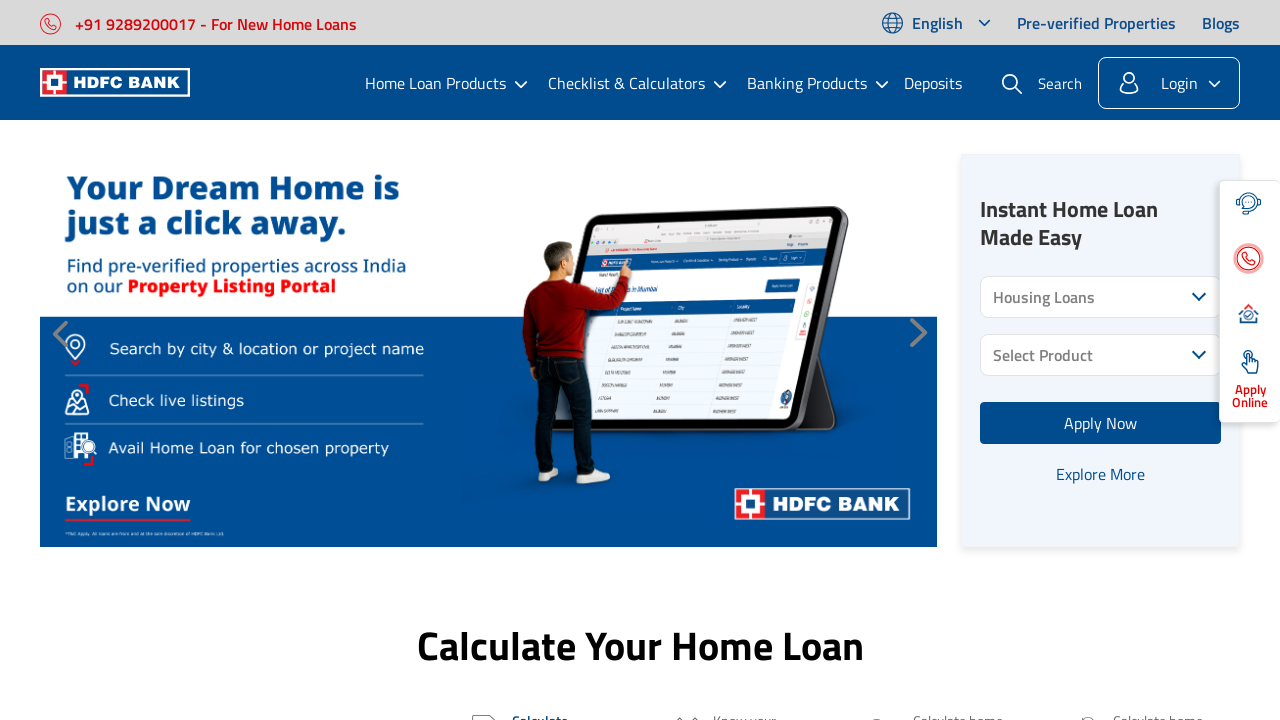

Navigated to HDFC website
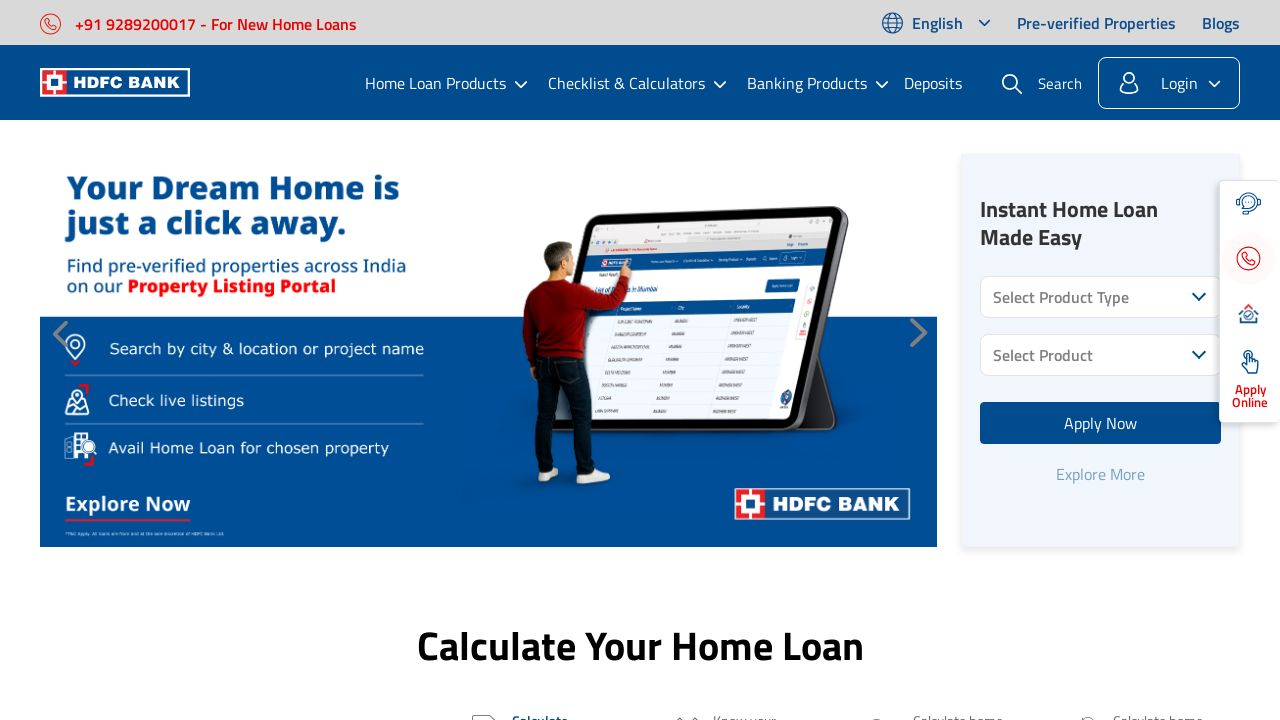

Clicked on product type dropdown to open it at (1101, 297) on div.dropdown-active-item.product-category-active
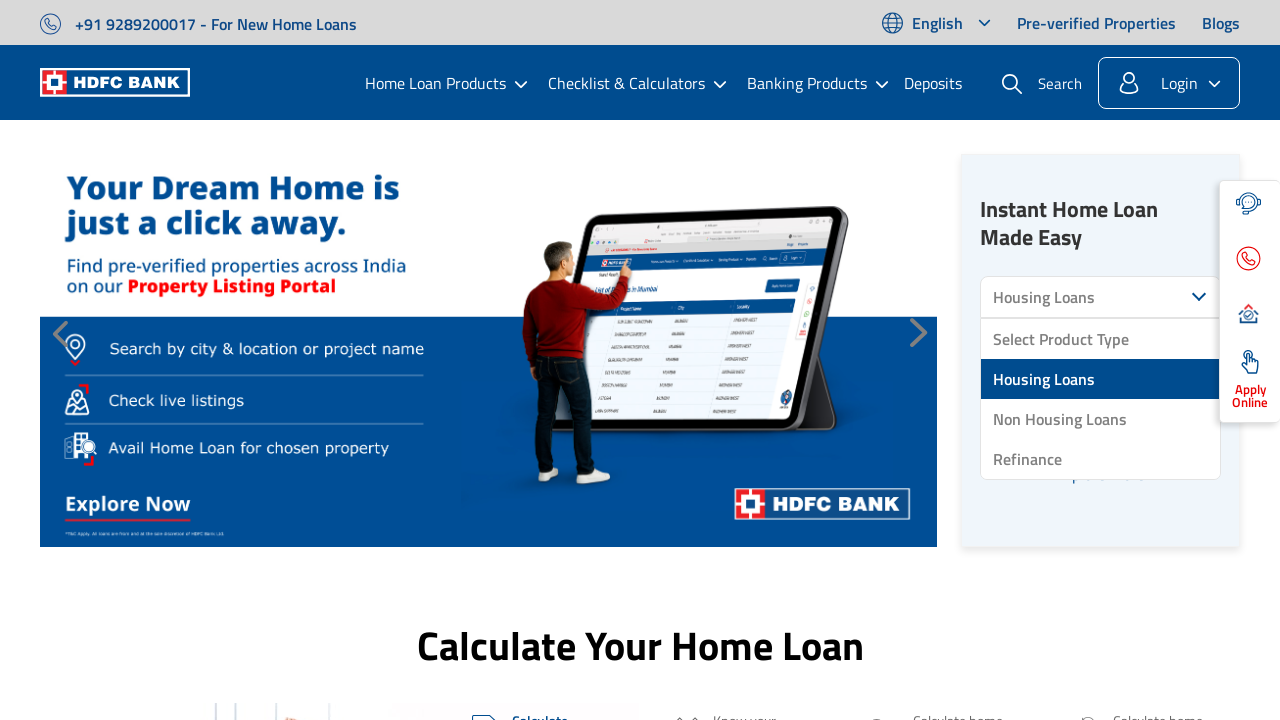

Dropdown options became visible
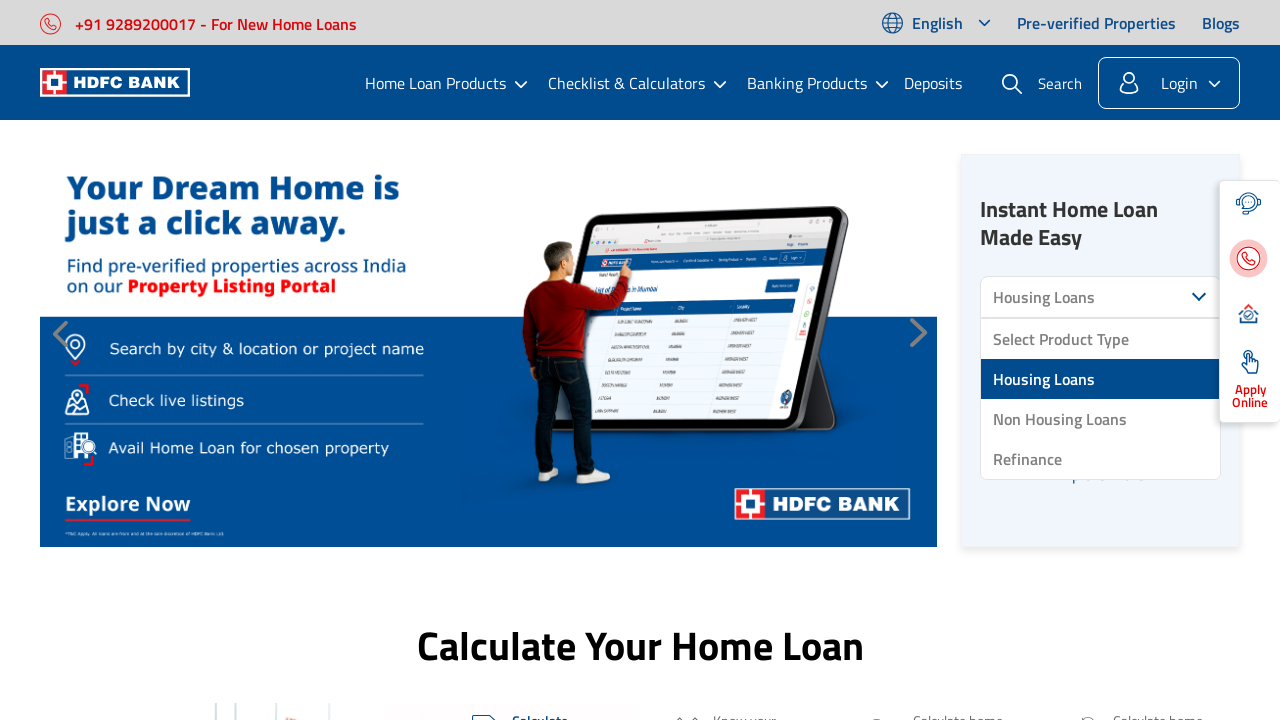

Selected 'Refinance' option from the dropdown list at (1101, 459) on ul#productType li:has-text('Refinance')
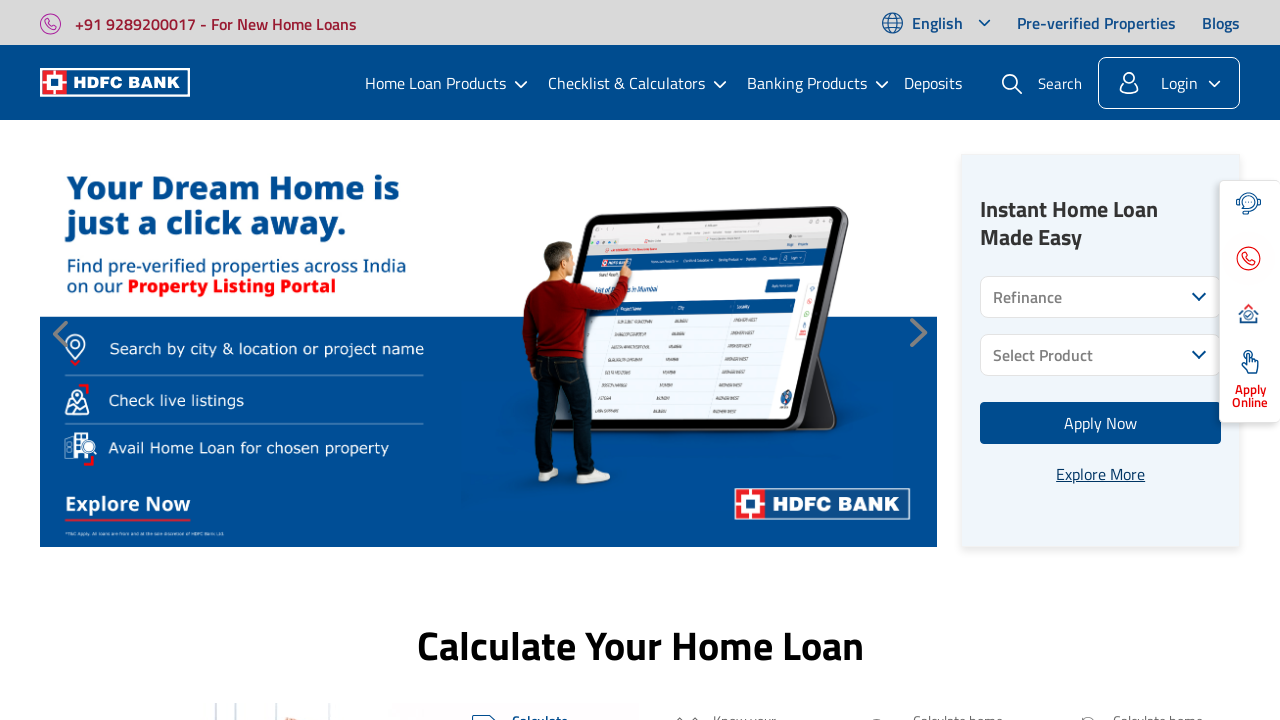

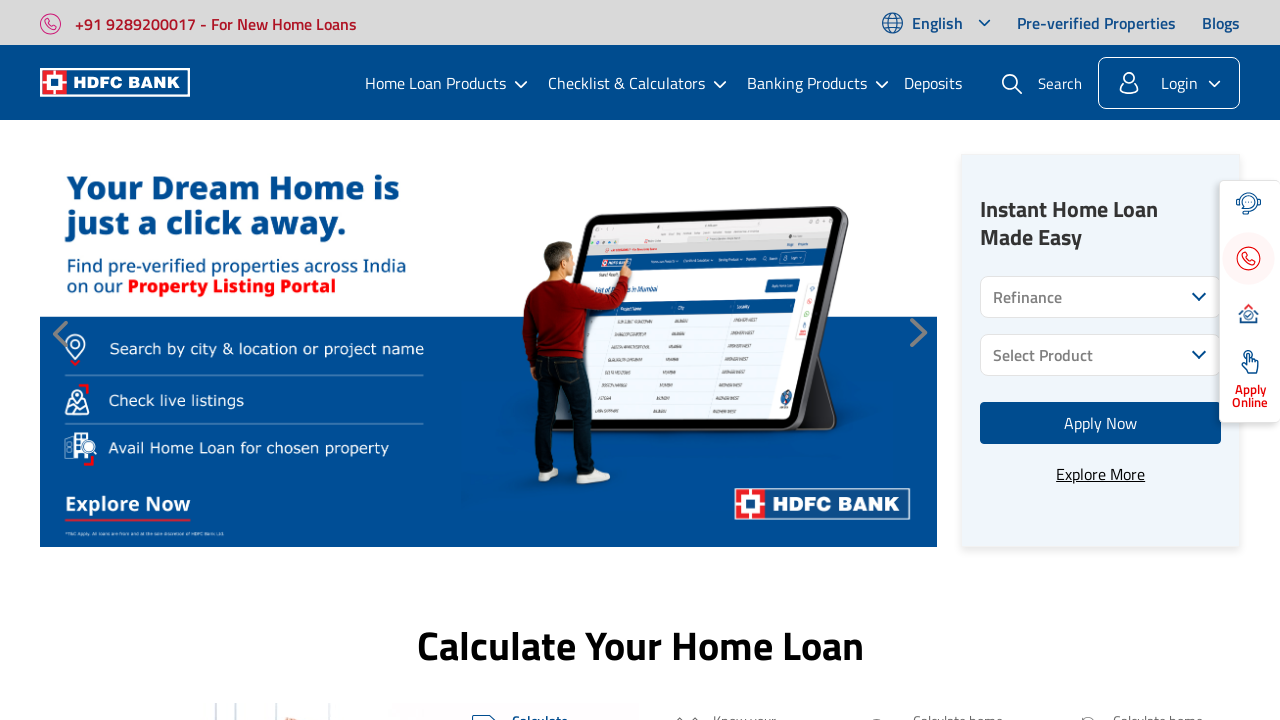